Navigates to a Stepik lesson page and verifies it loads successfully

Starting URL: https://stepik.org/lesson/25969/step/8

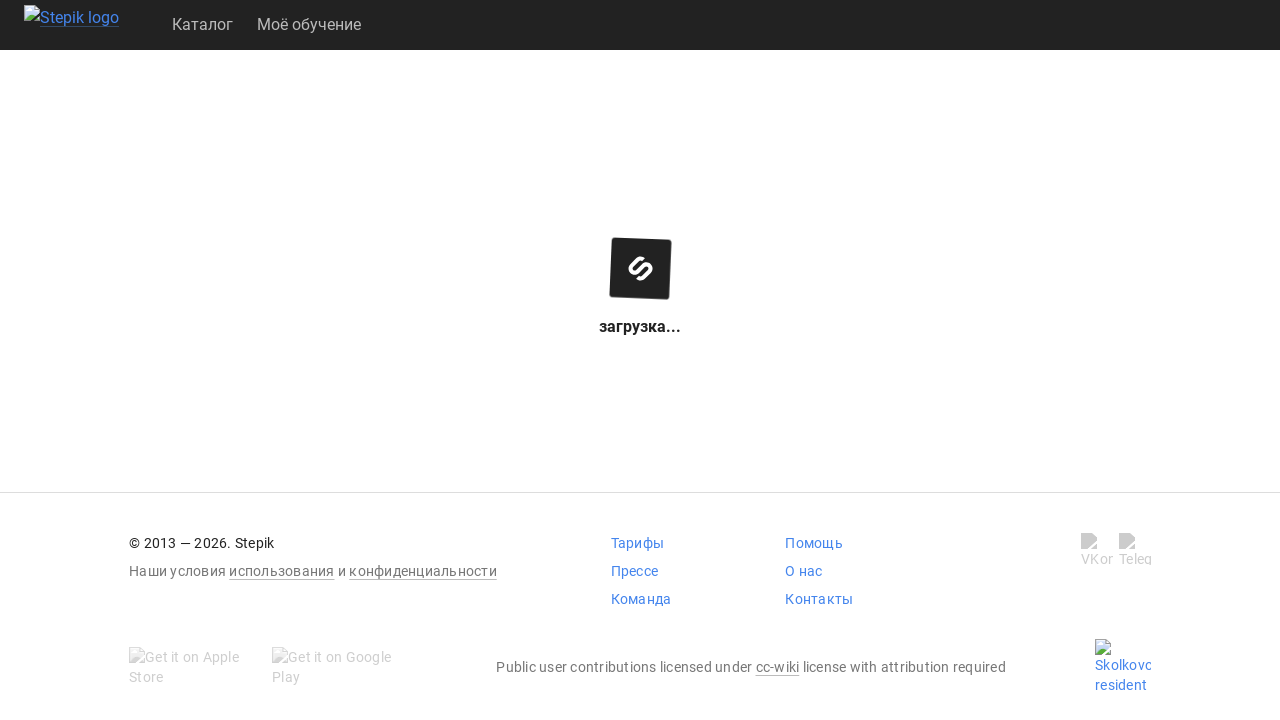

Stepik lesson page DOM content loaded
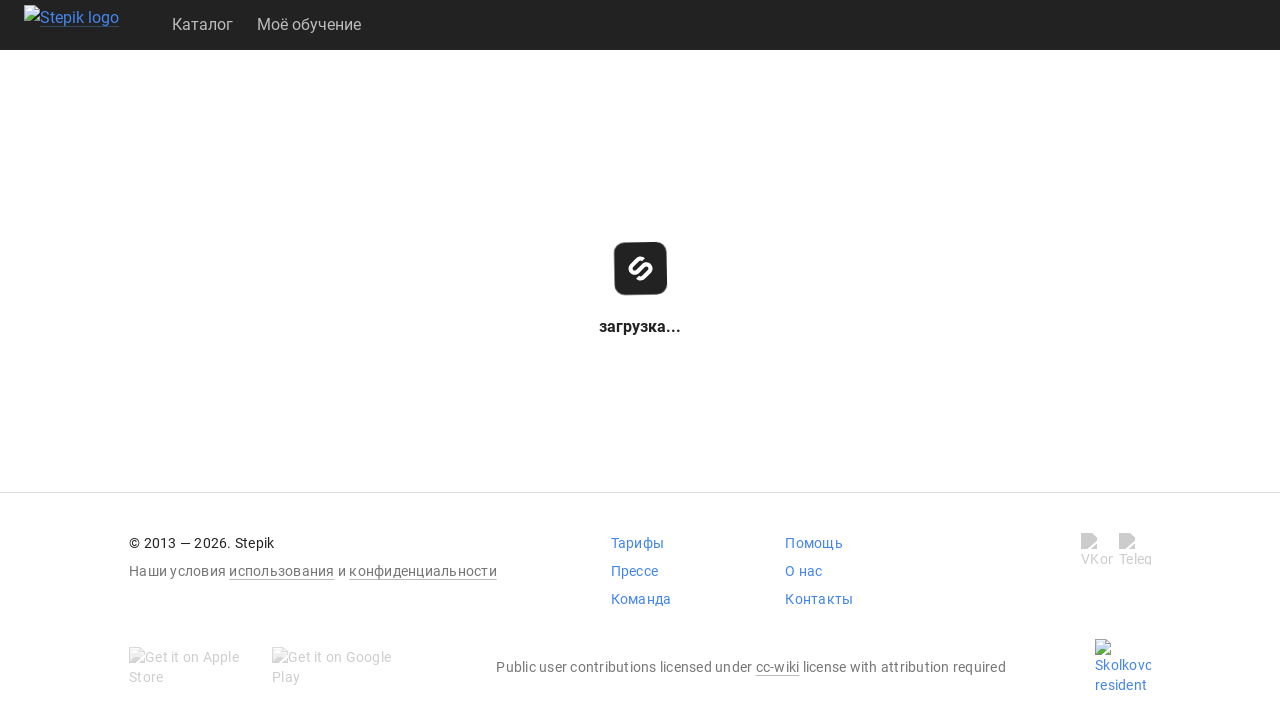

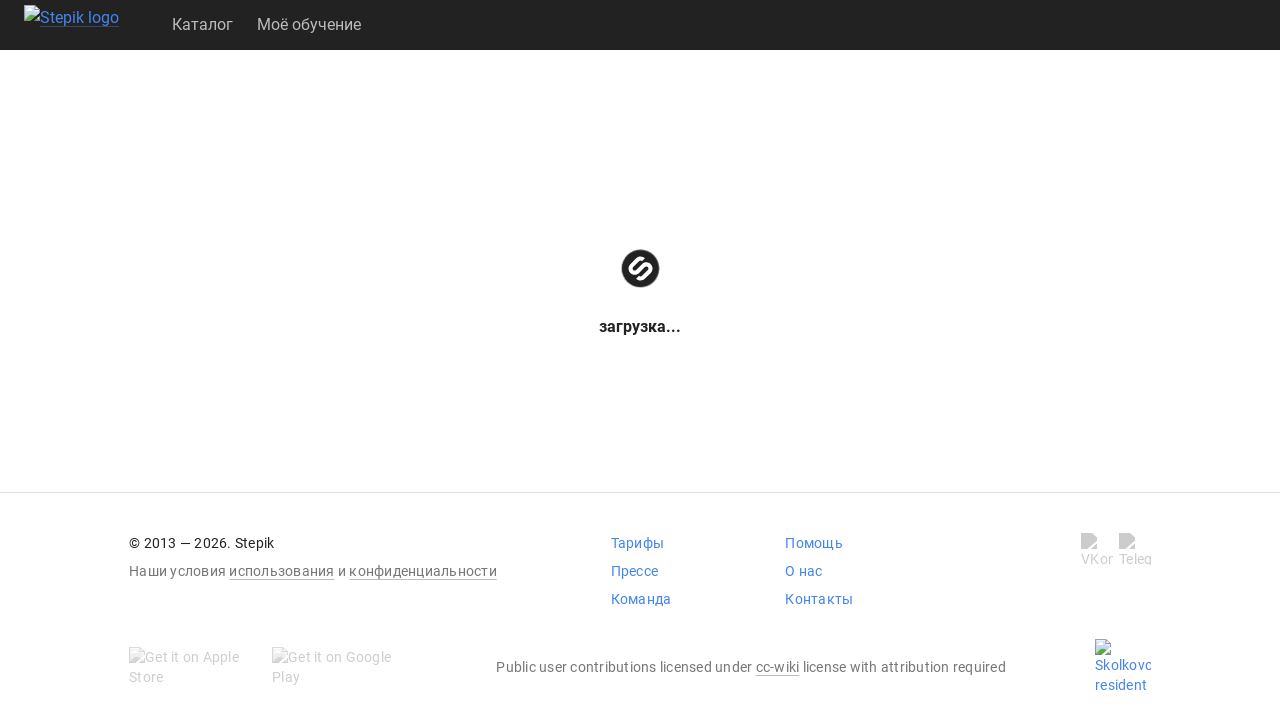